Tests the header and paragraph text on the Disappearing Elements page

Starting URL: https://the-internet.herokuapp.com/

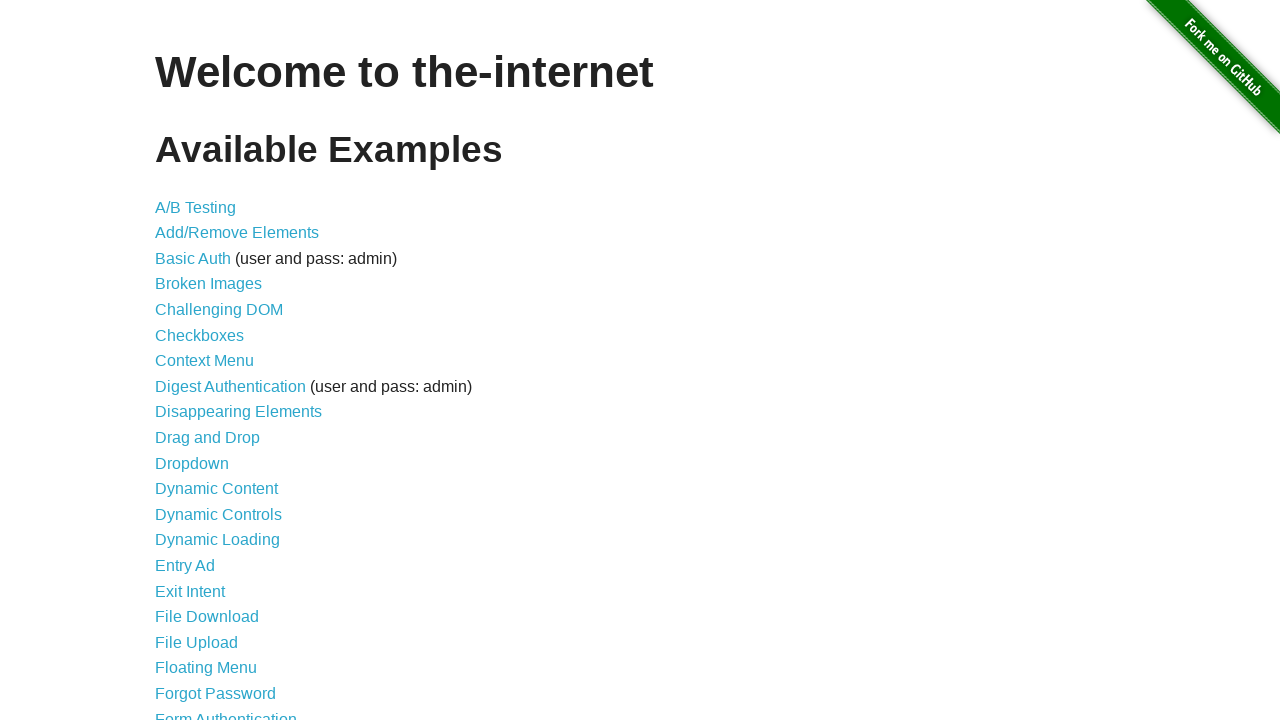

Clicked on Disappearing Elements link at (238, 412) on xpath=/html/body/div[2]/div/ul/li[9]/a
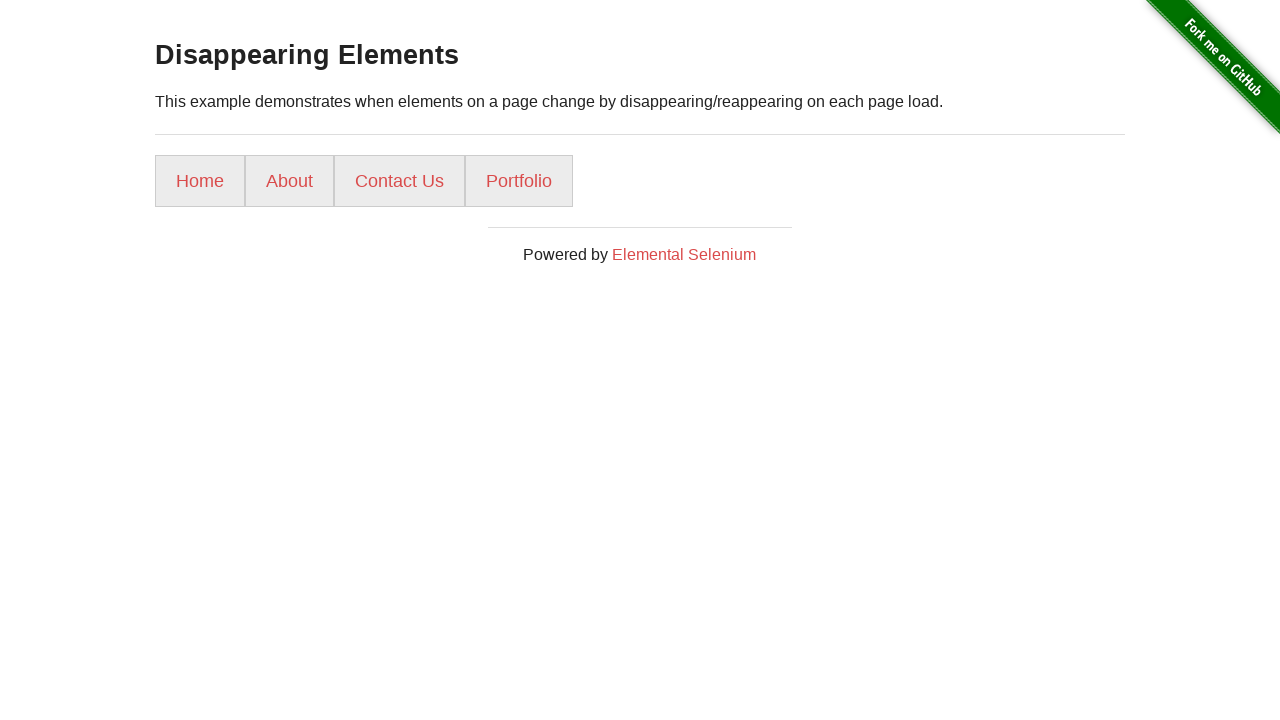

Waited for h3 header to load
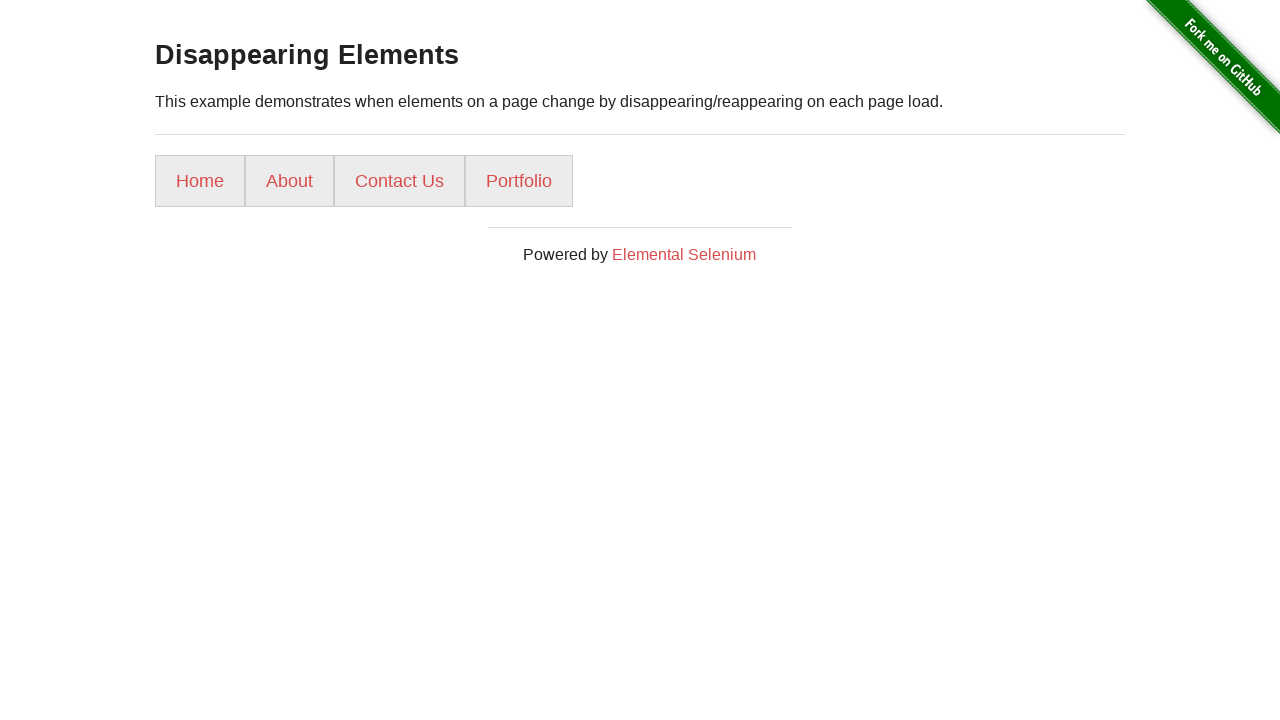

Verified header text equals 'Disappearing Elements'
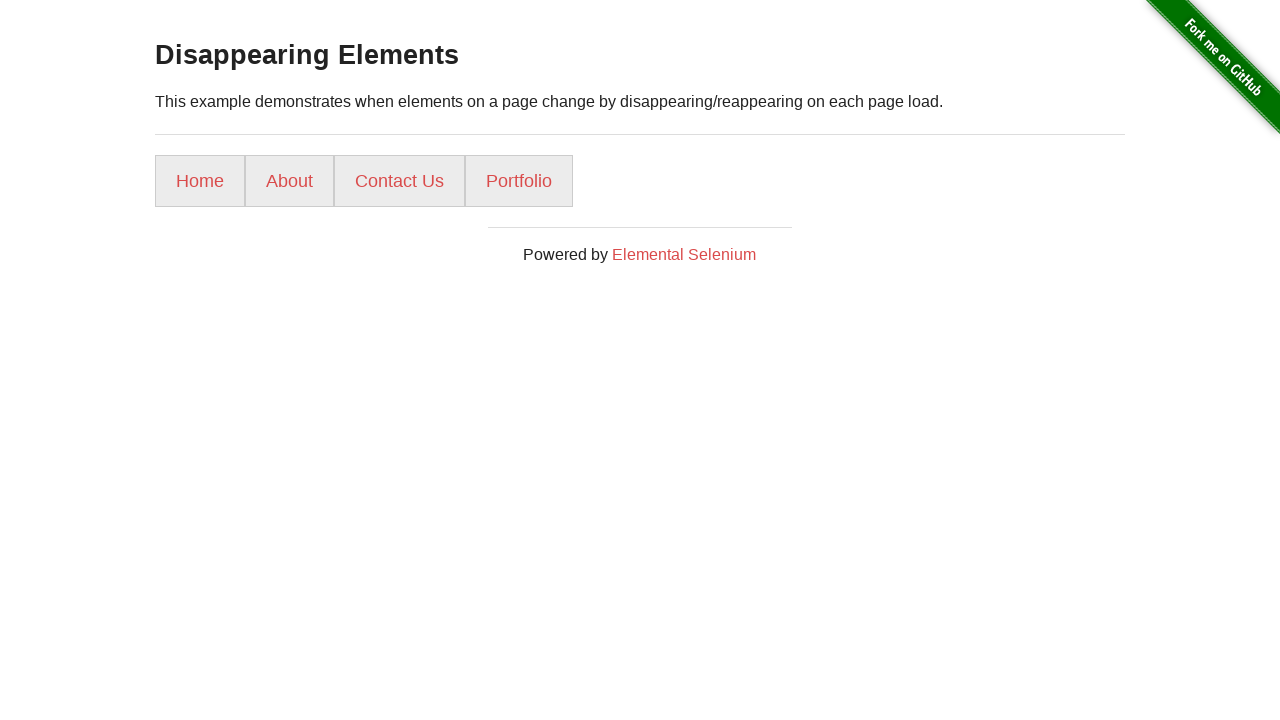

Verified paragraph text about disappearing elements
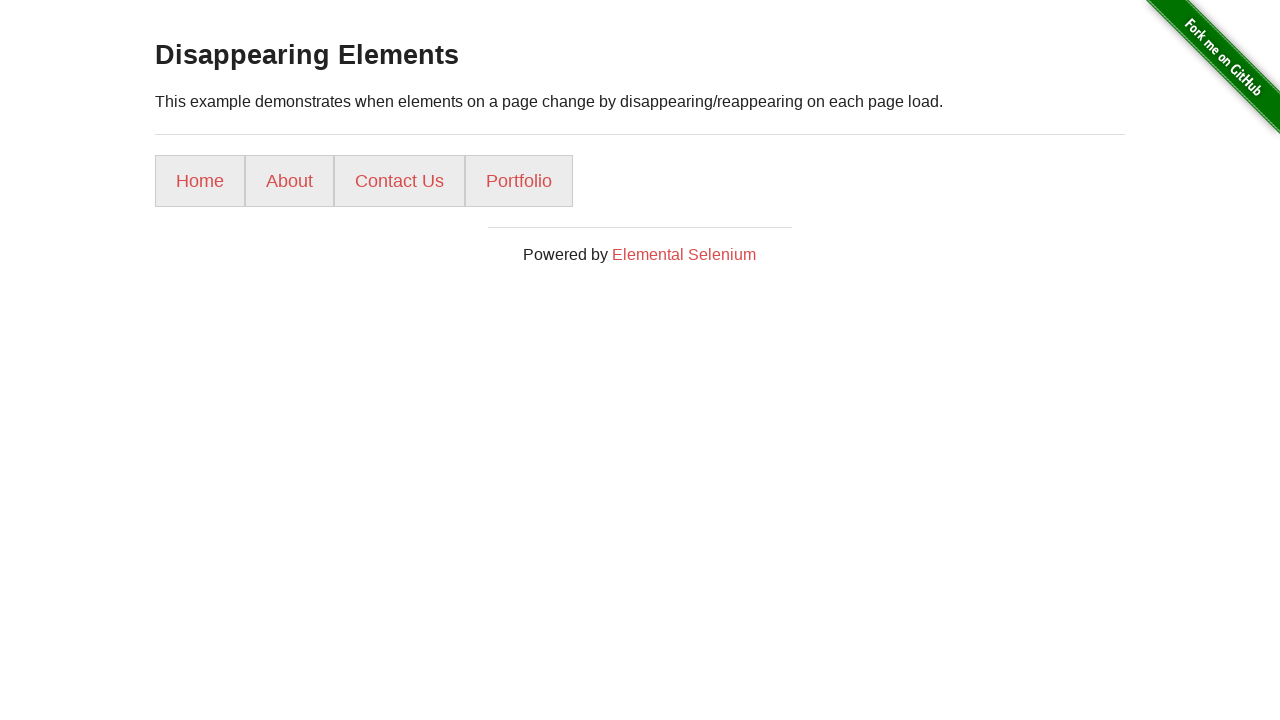

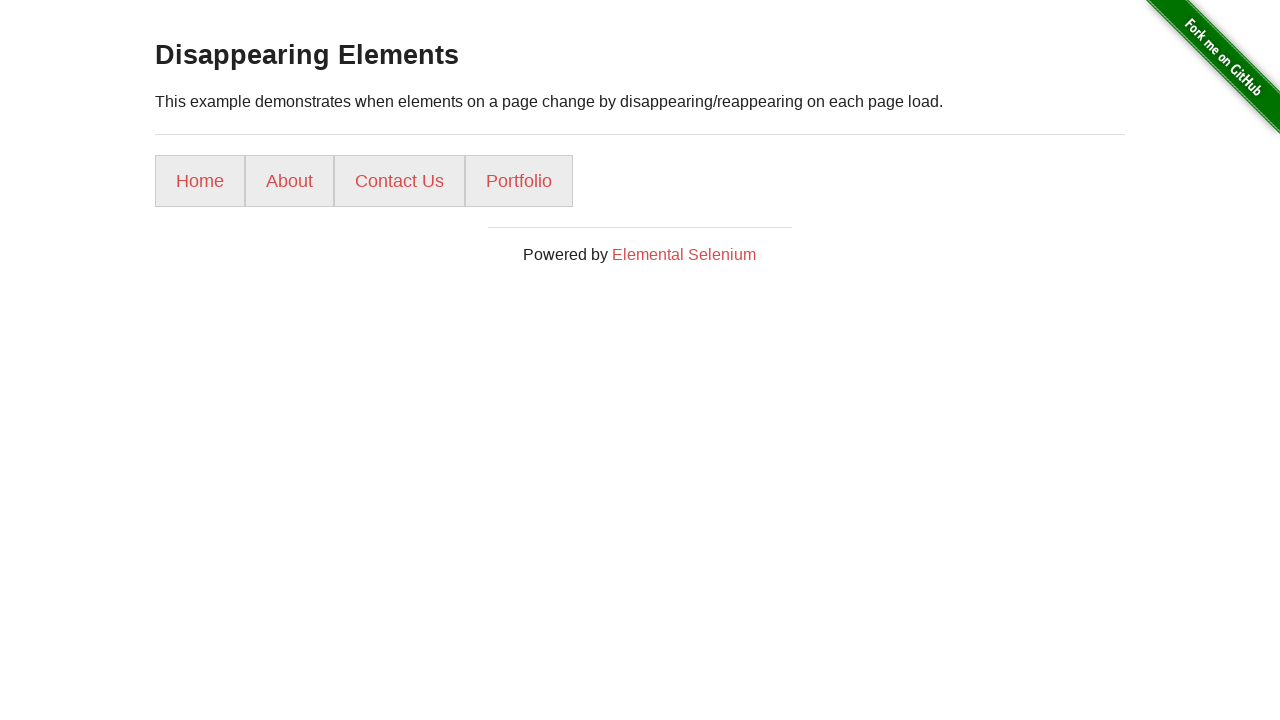